Navigates to Mabl website and verifies the page loads

Starting URL: https://www.mabl.com/

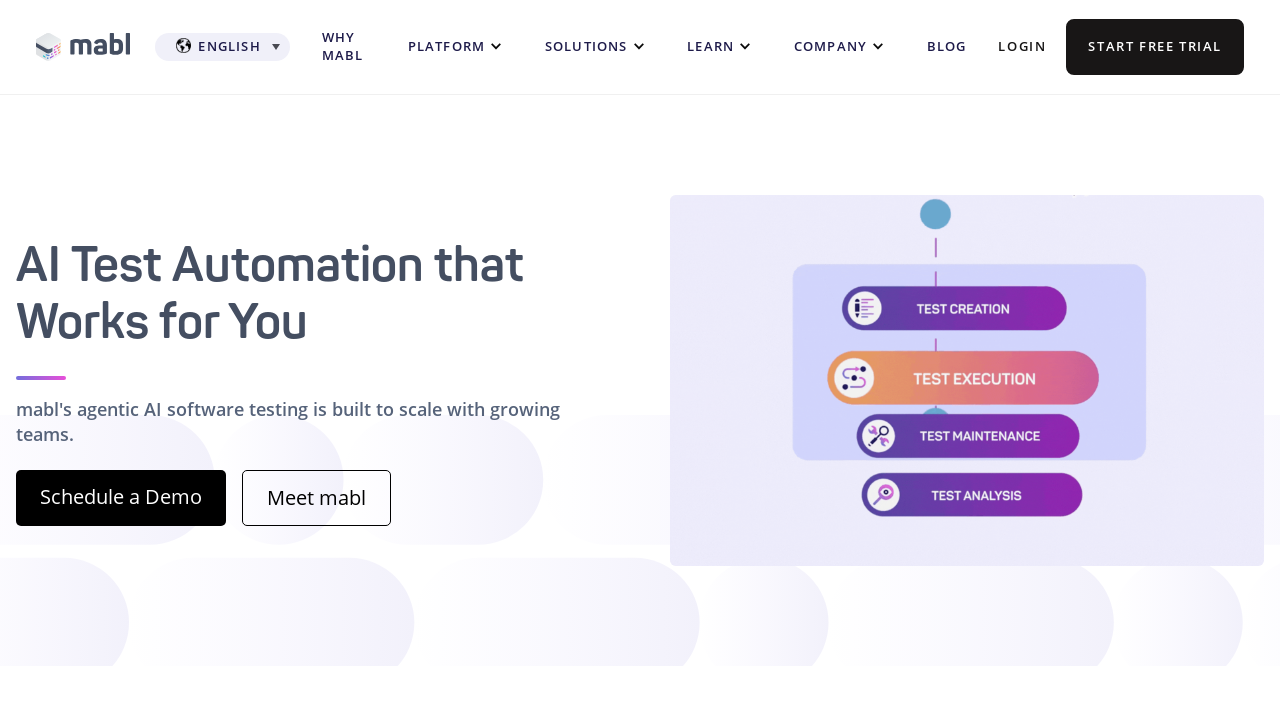

Waited 5 seconds for page to load
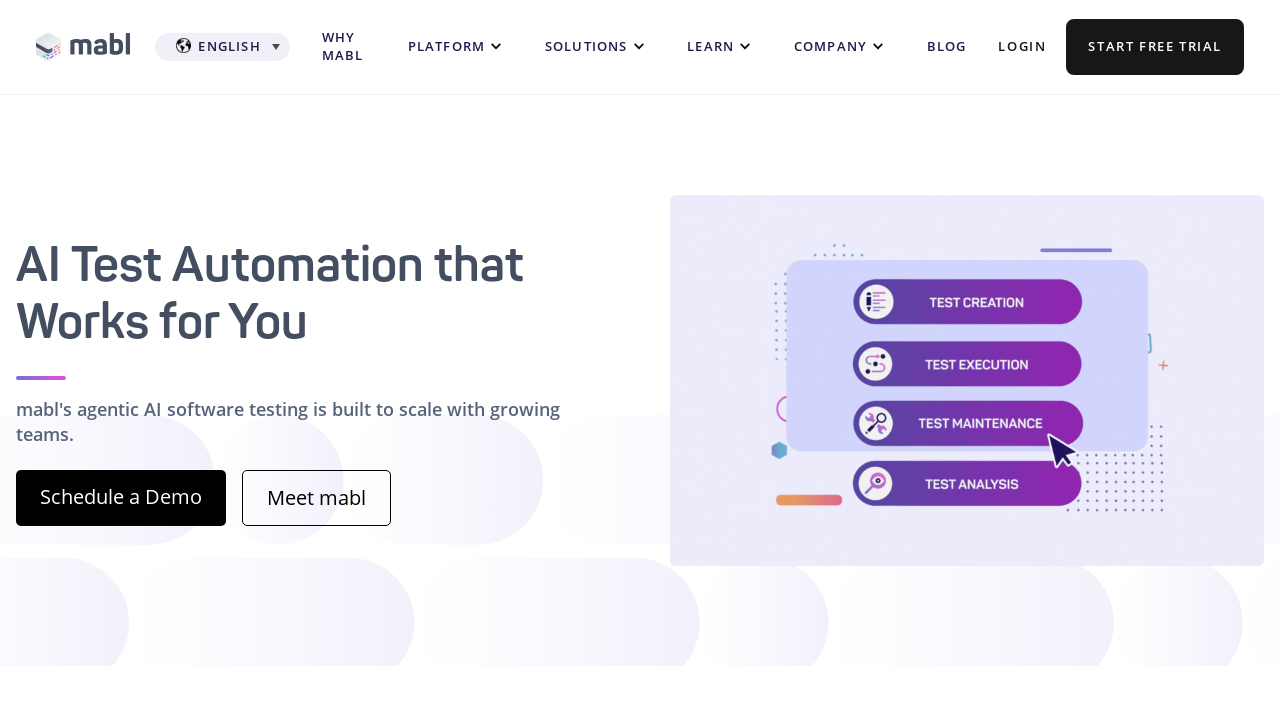

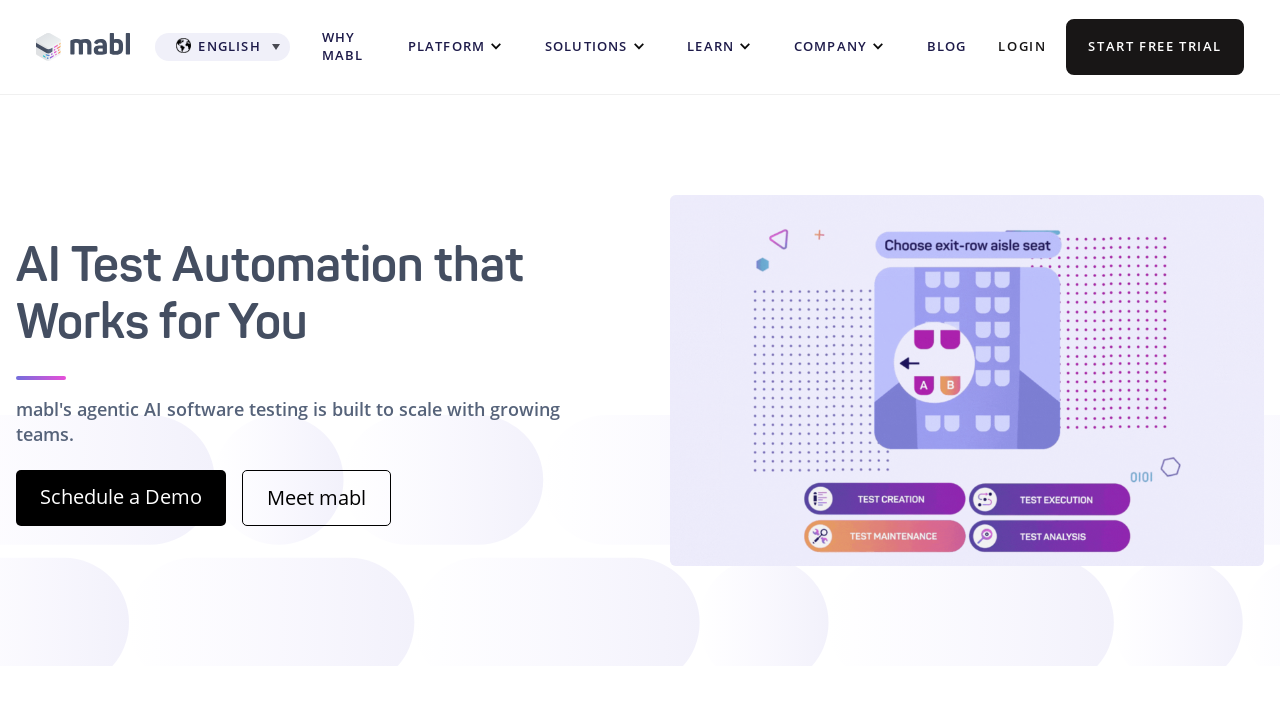